Tests language switching functionality by changing the interface language from English to Arabic to Irish

Starting URL: https://aceade.github.io/sydfjords/#/

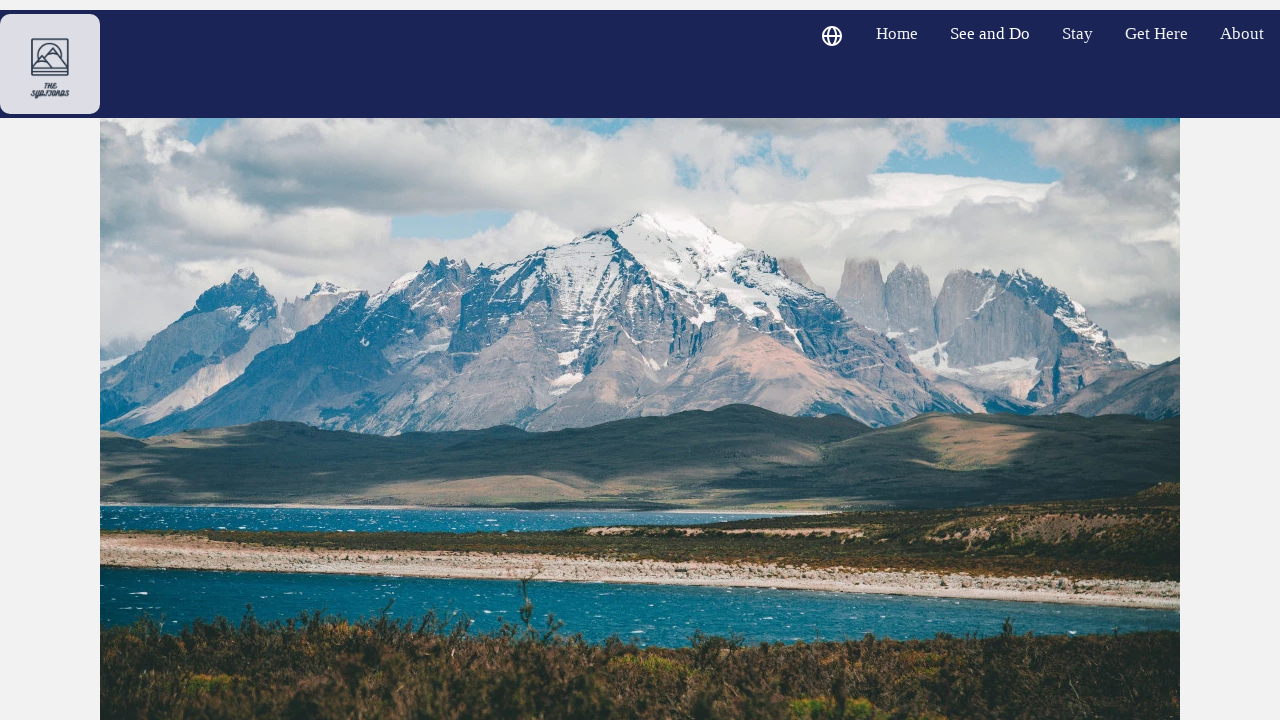

Retrieved home link text content
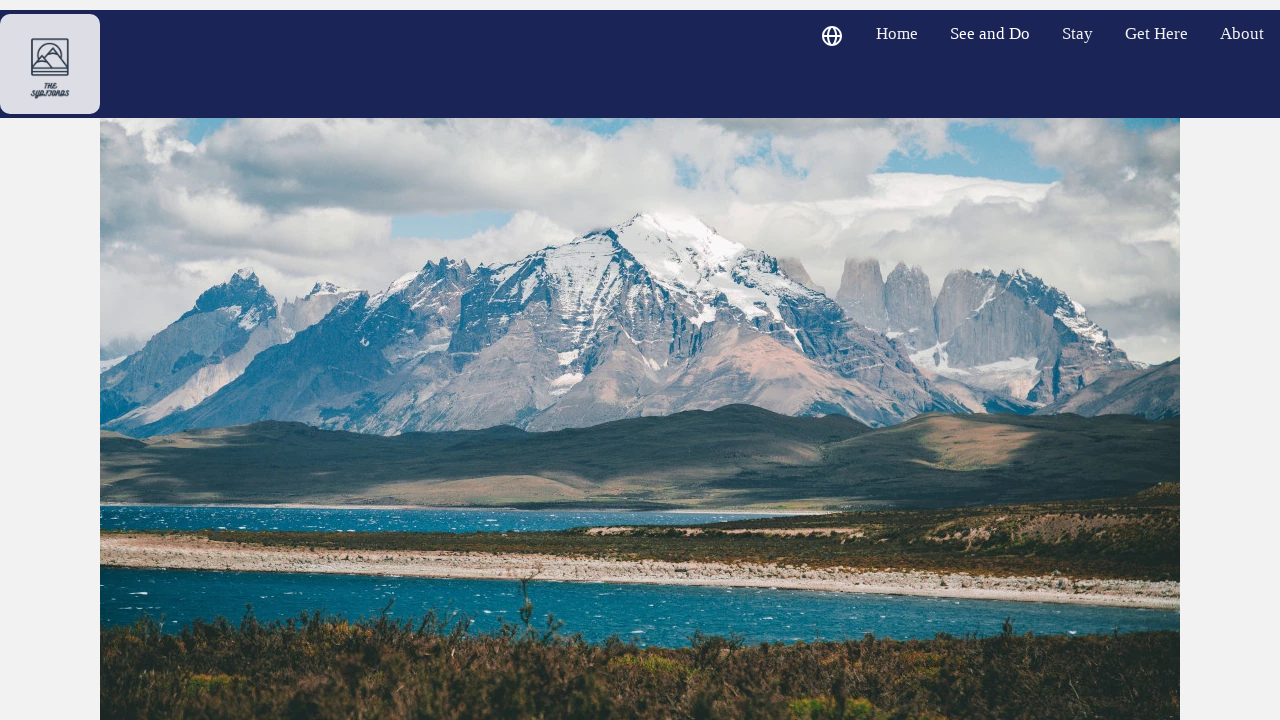

Verified home link text is 'Home' in English
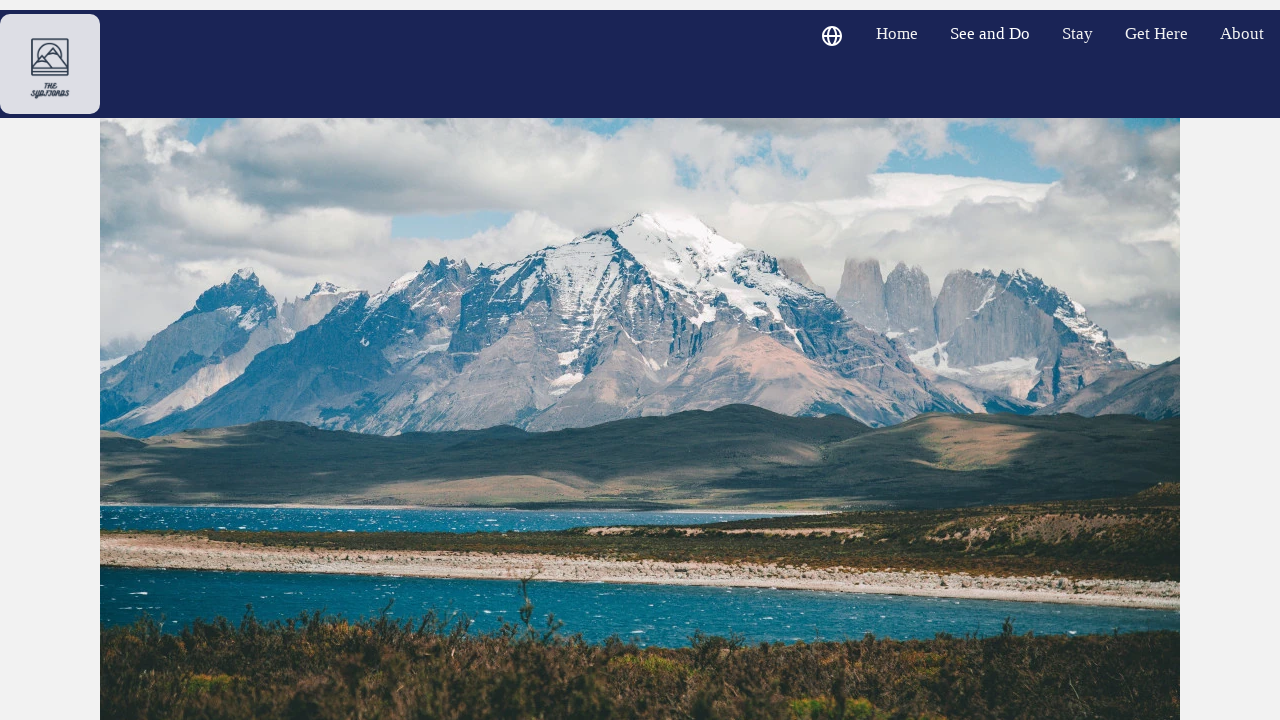

Hovered over language menu dropdown button to open it at (832, 38) on .dropbtn >> nth=0
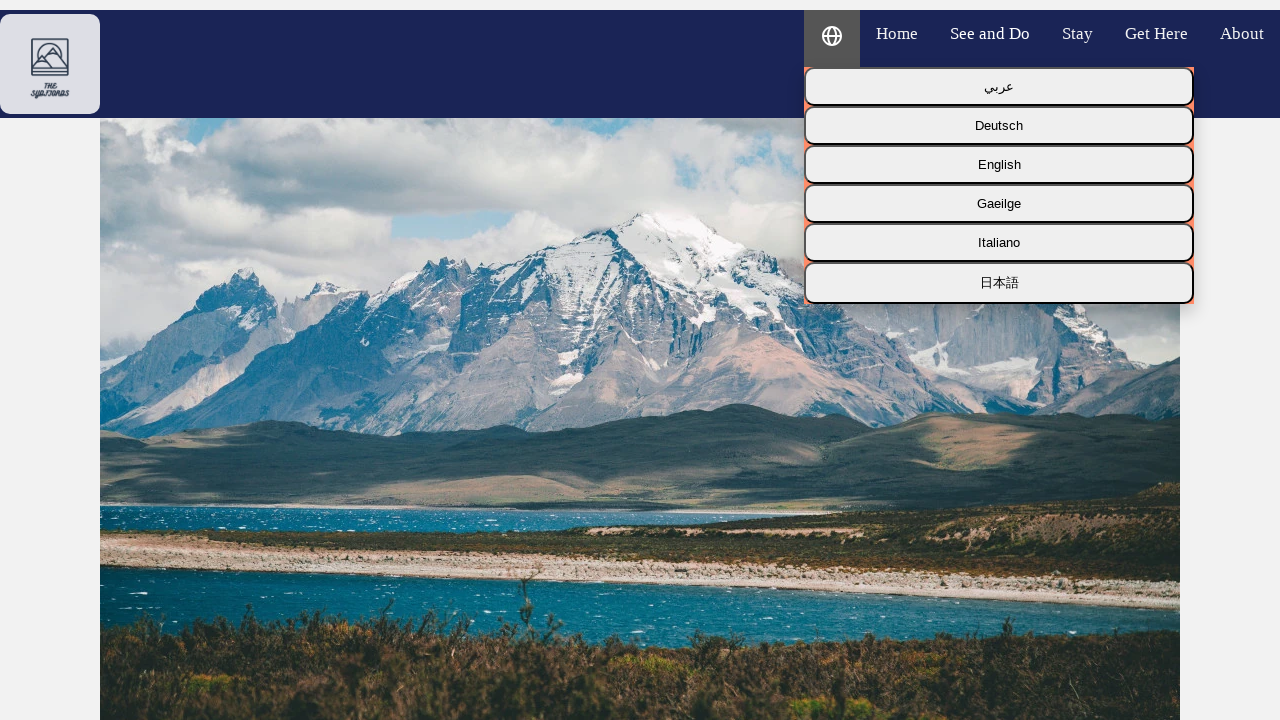

Clicked Arabic language option at (999, 86) on button:has-text("عربي")
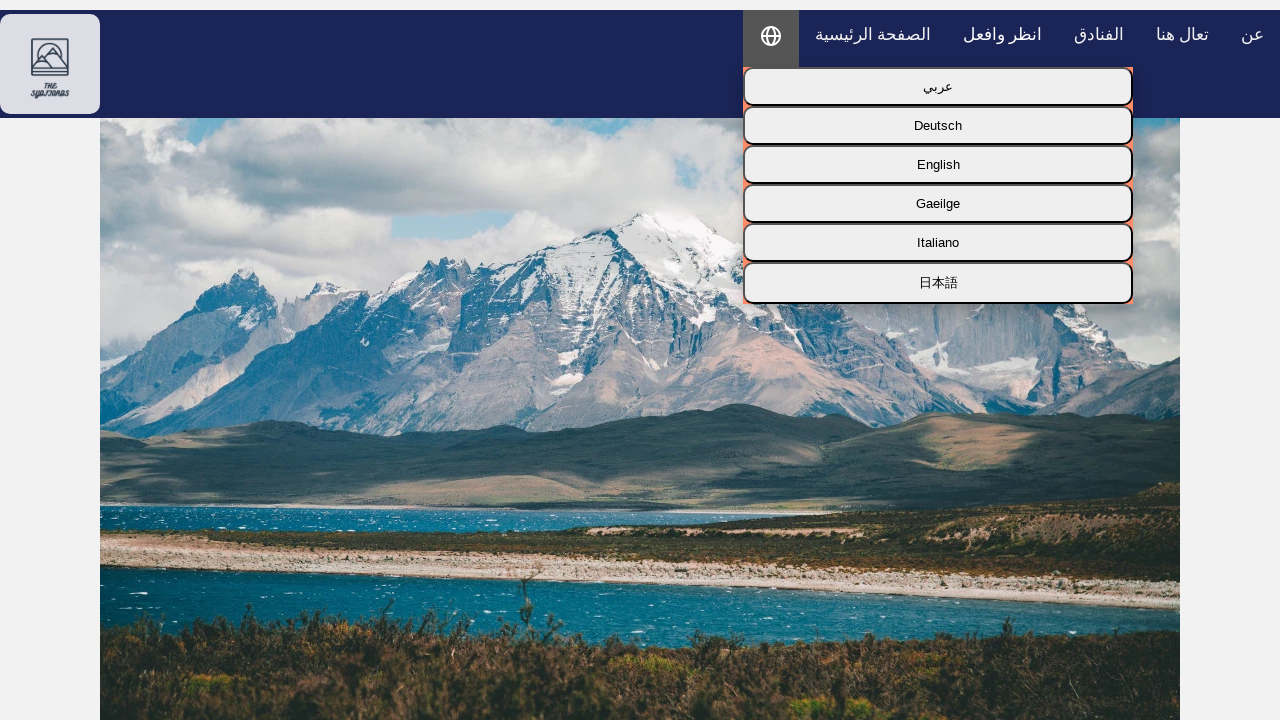

Retrieved home link text content after language switch to Arabic
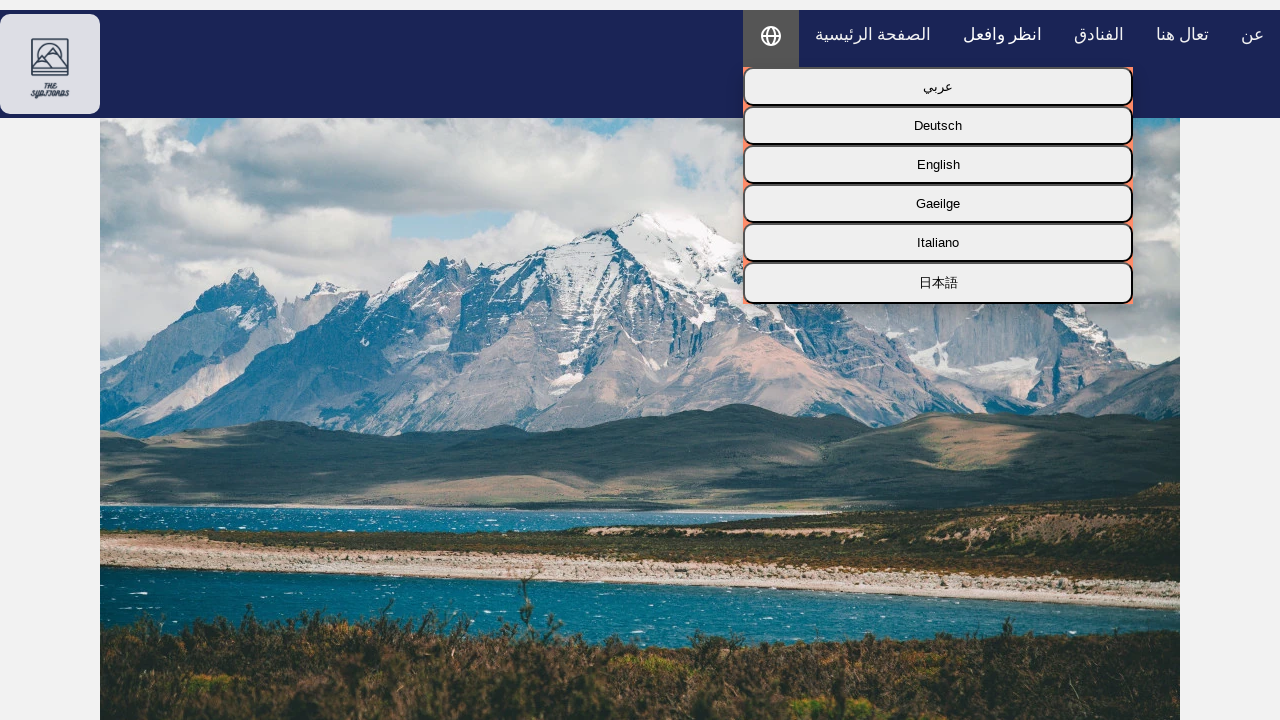

Verified home link text is 'الصفحة الرئيسية' (Home in Arabic)
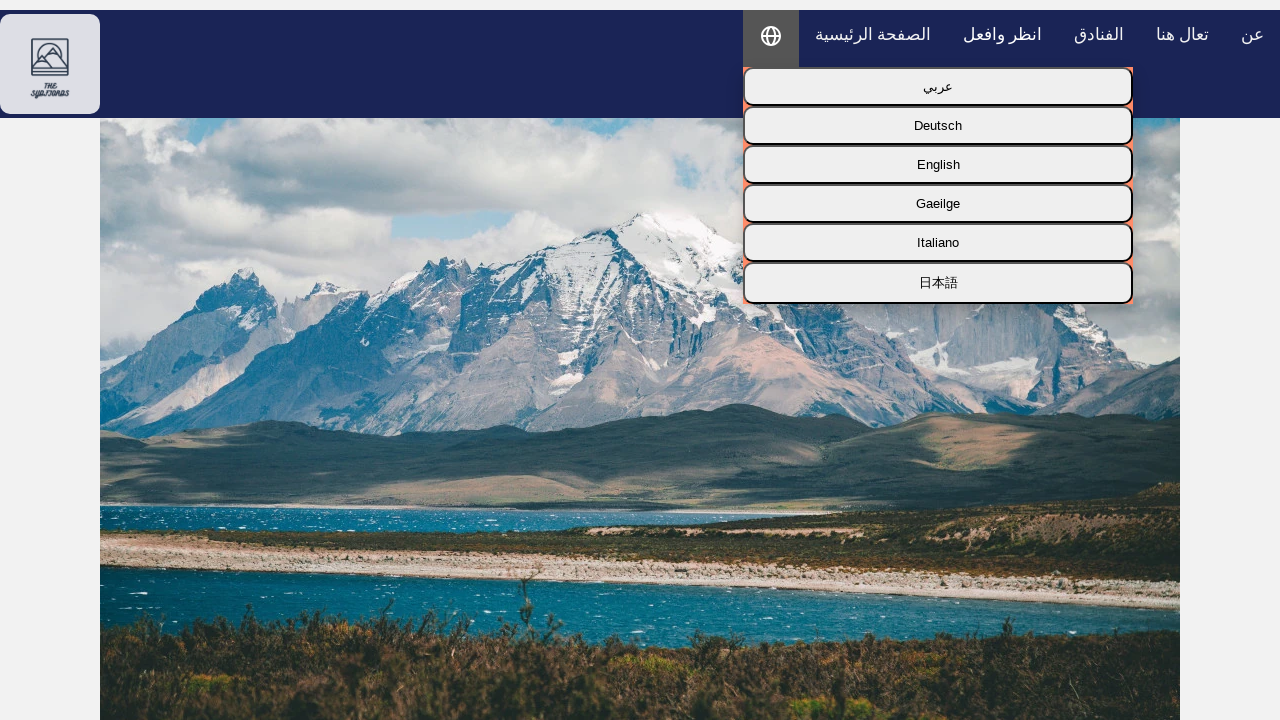

Clicked Irish language option at (938, 204) on button:has-text("Gaeilge")
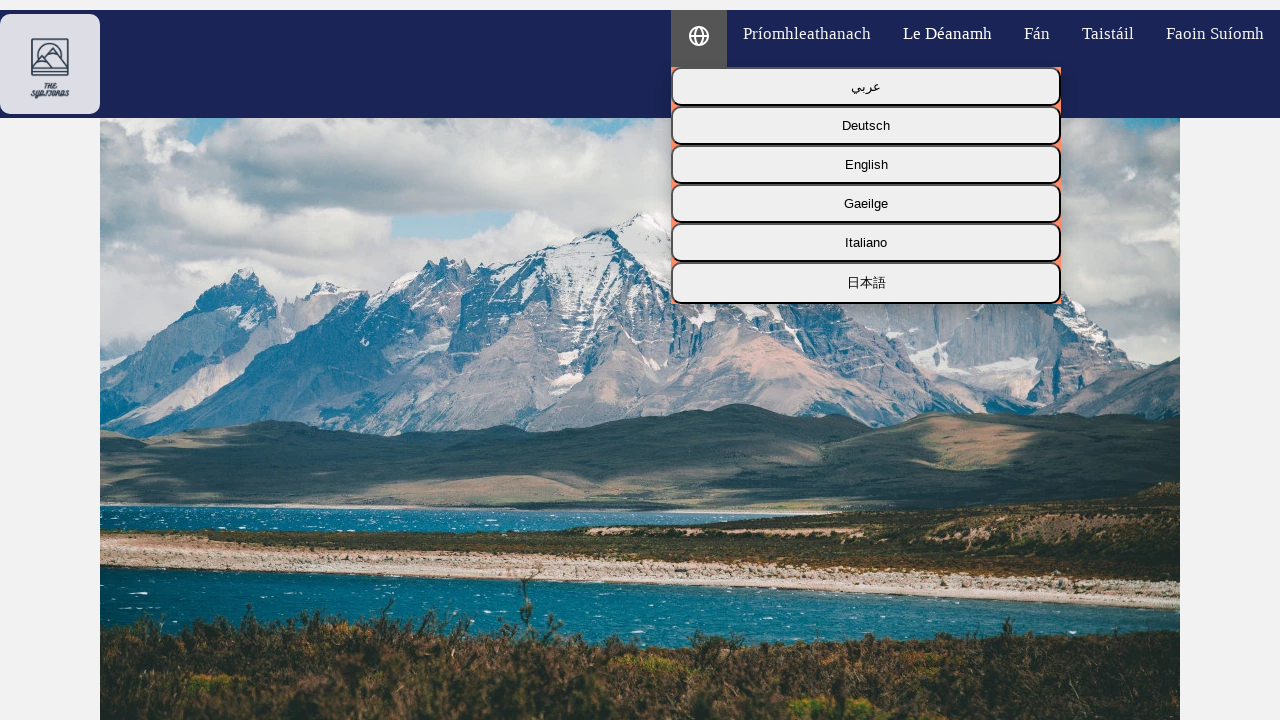

Retrieved home link text content after language switch to Irish
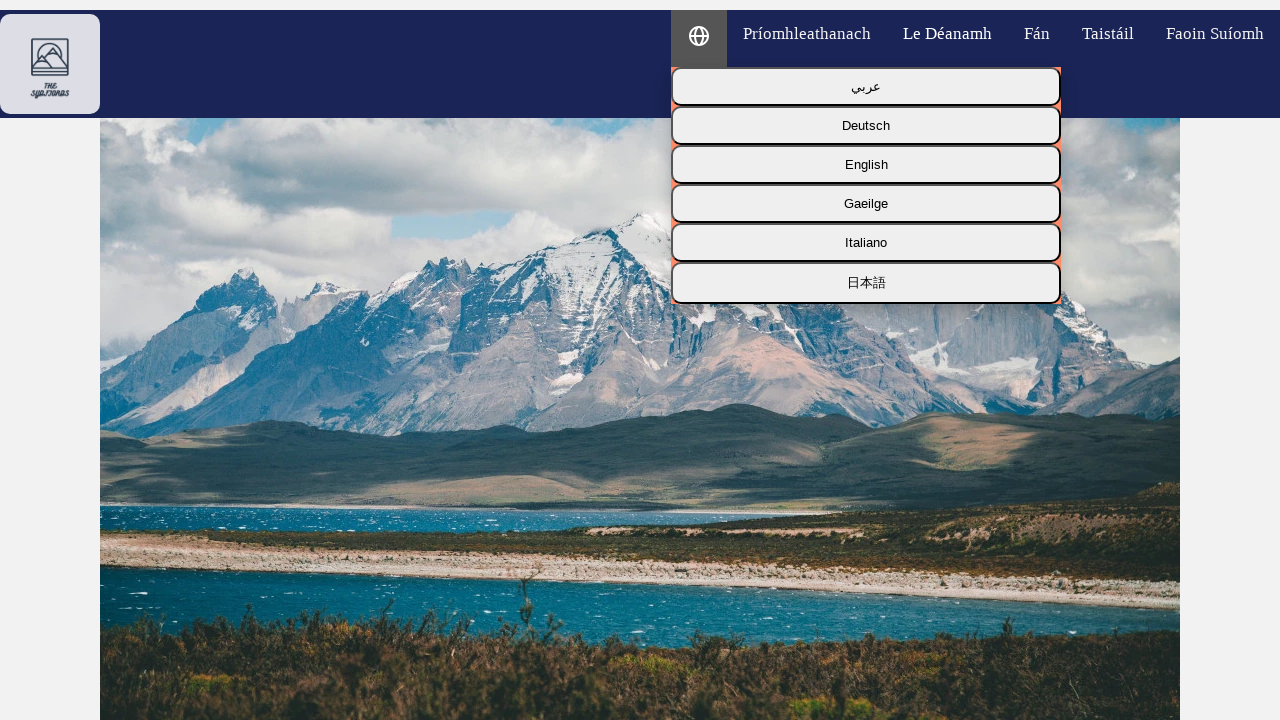

Verified home link text is 'Príomhleathanach' (Home in Irish)
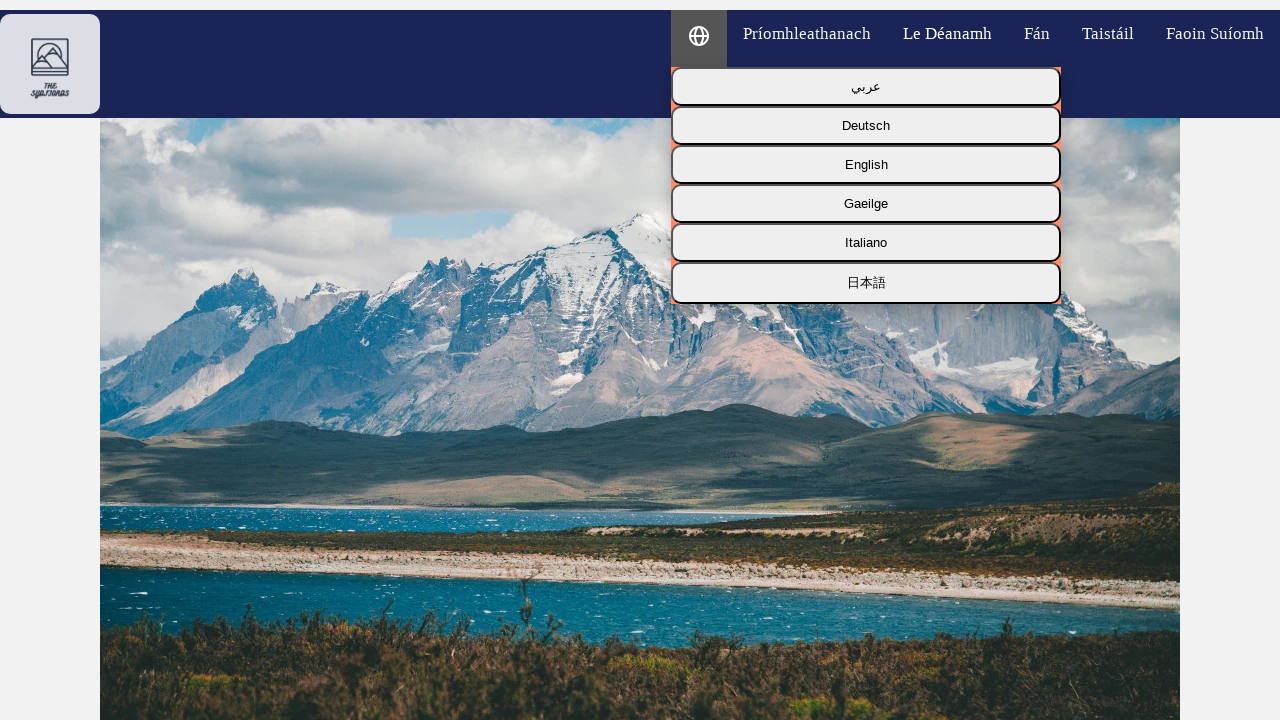

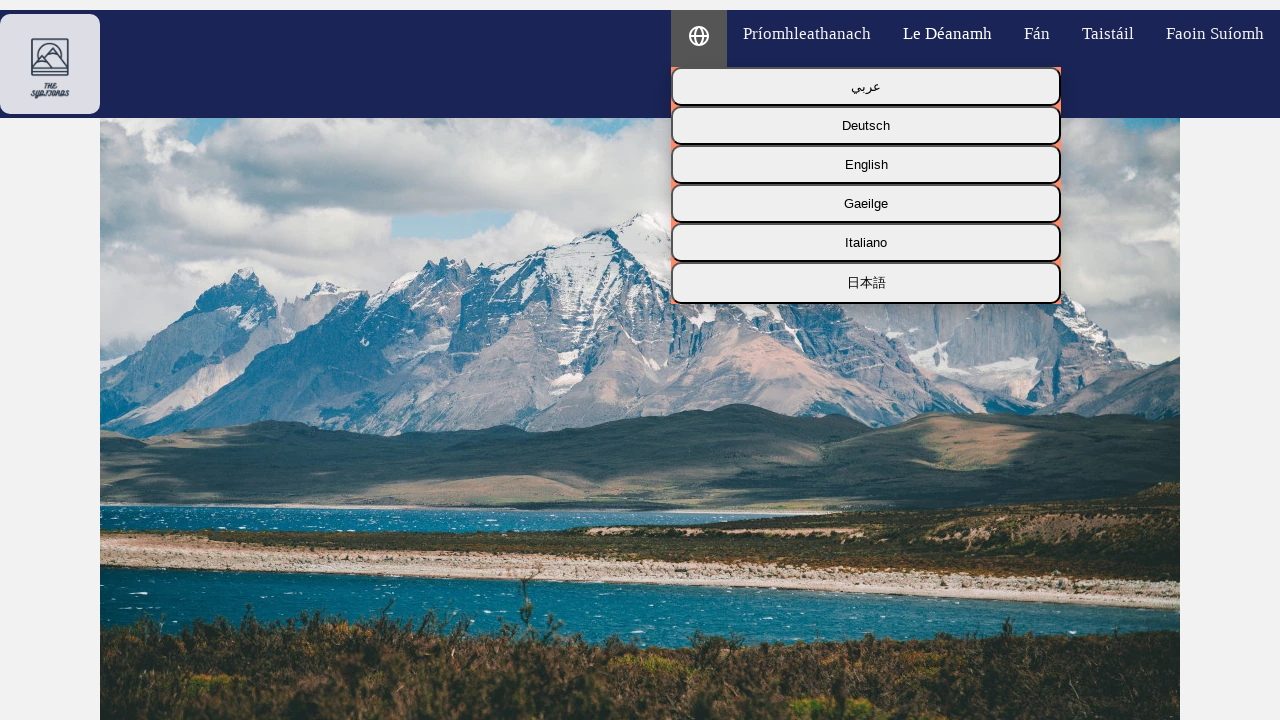